Tests text input field by entering text and verifying the value

Starting URL: https://bonigarcia.dev/selenium-webdriver-java/web-form.html

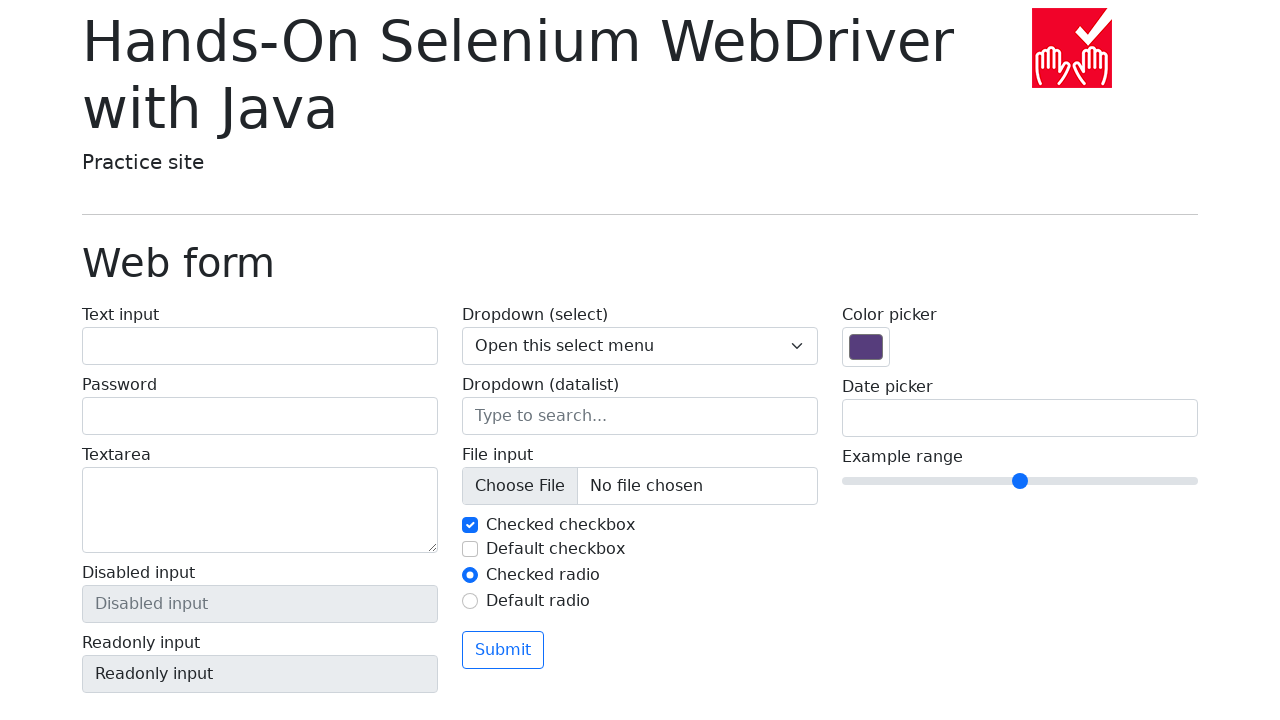

Navigated to web form page
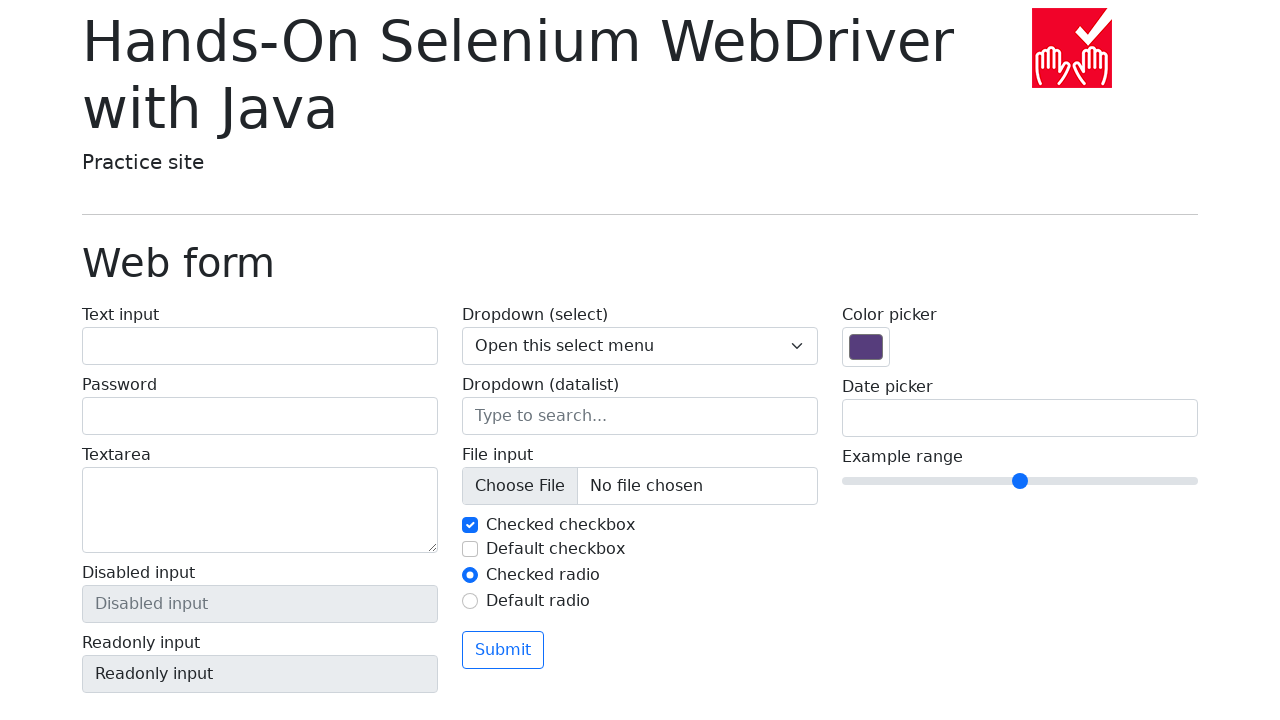

Filled text input field with 'Halo' on #my-text-id
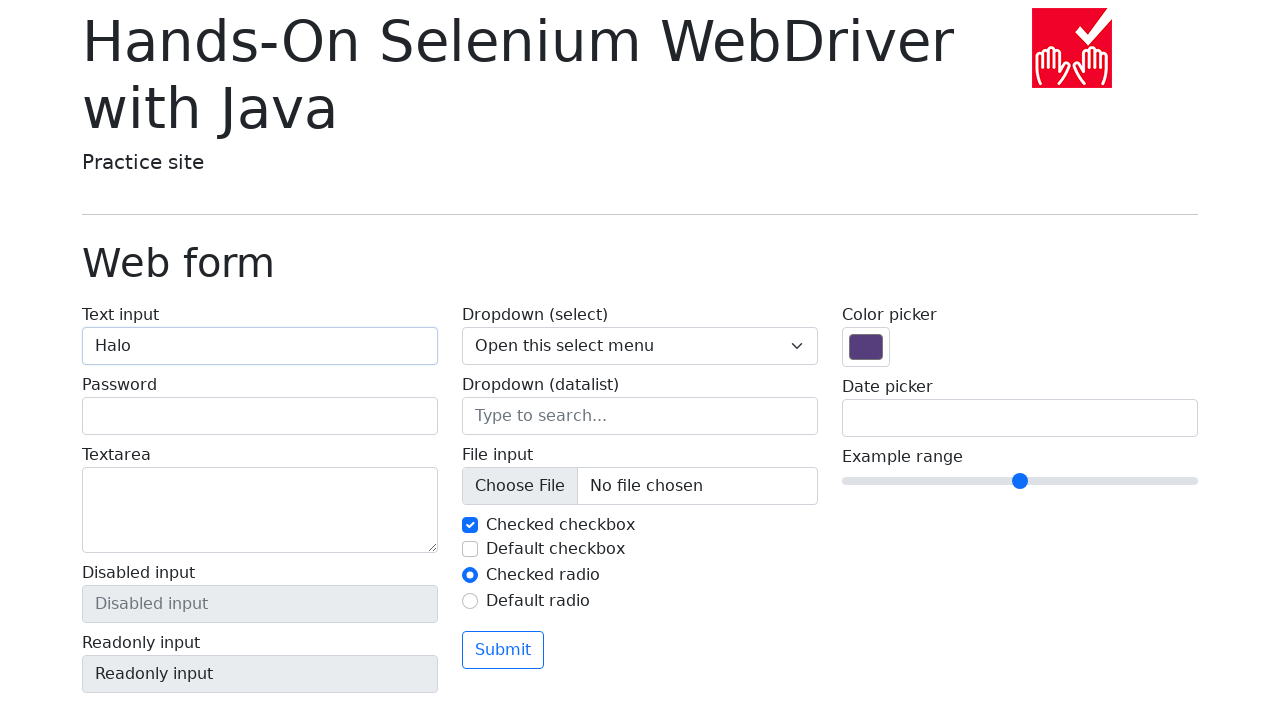

Verified text input value is 'Halo'
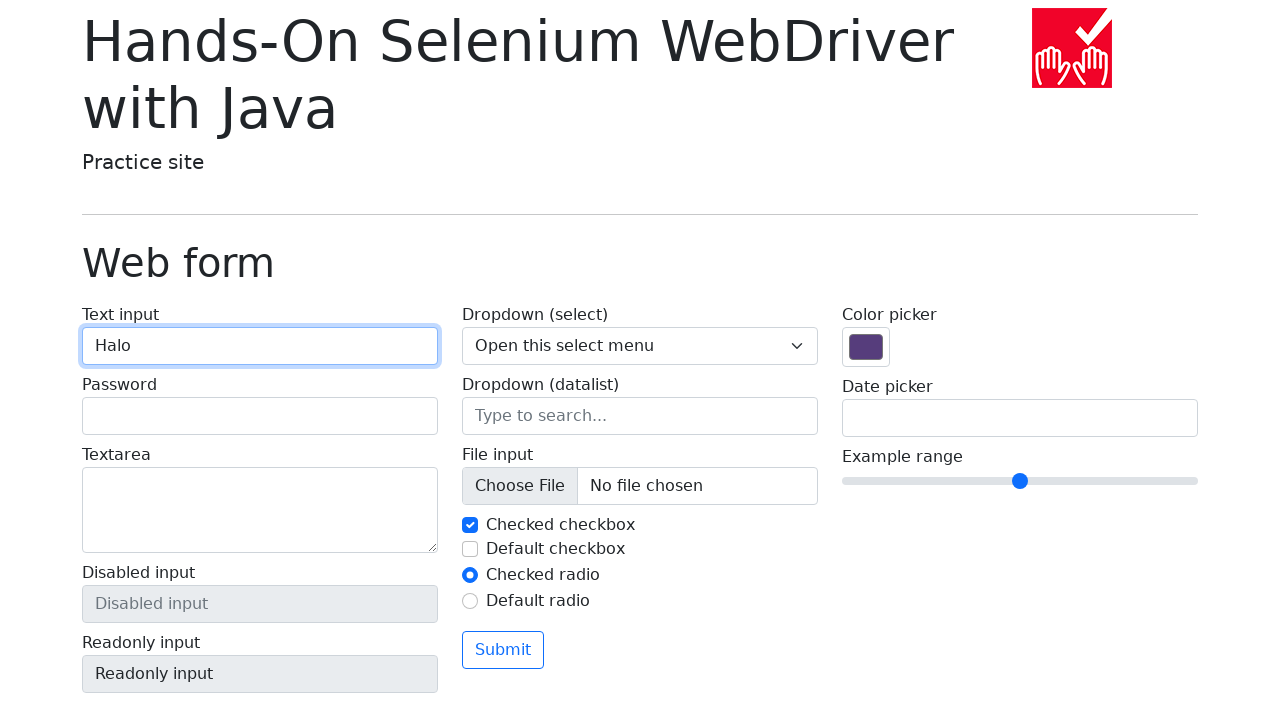

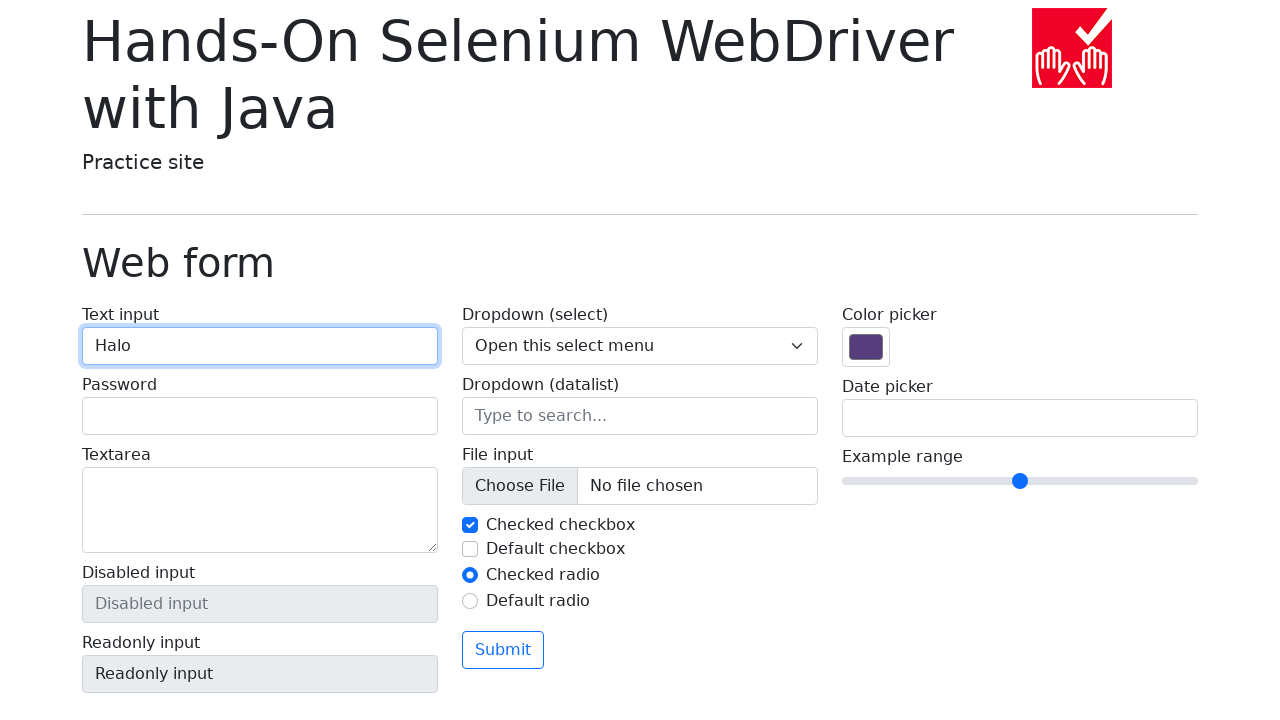